Tests radio button selection by clicking on the label text instead of the radio button itself

Starting URL: https://testotomasyonu.com/form

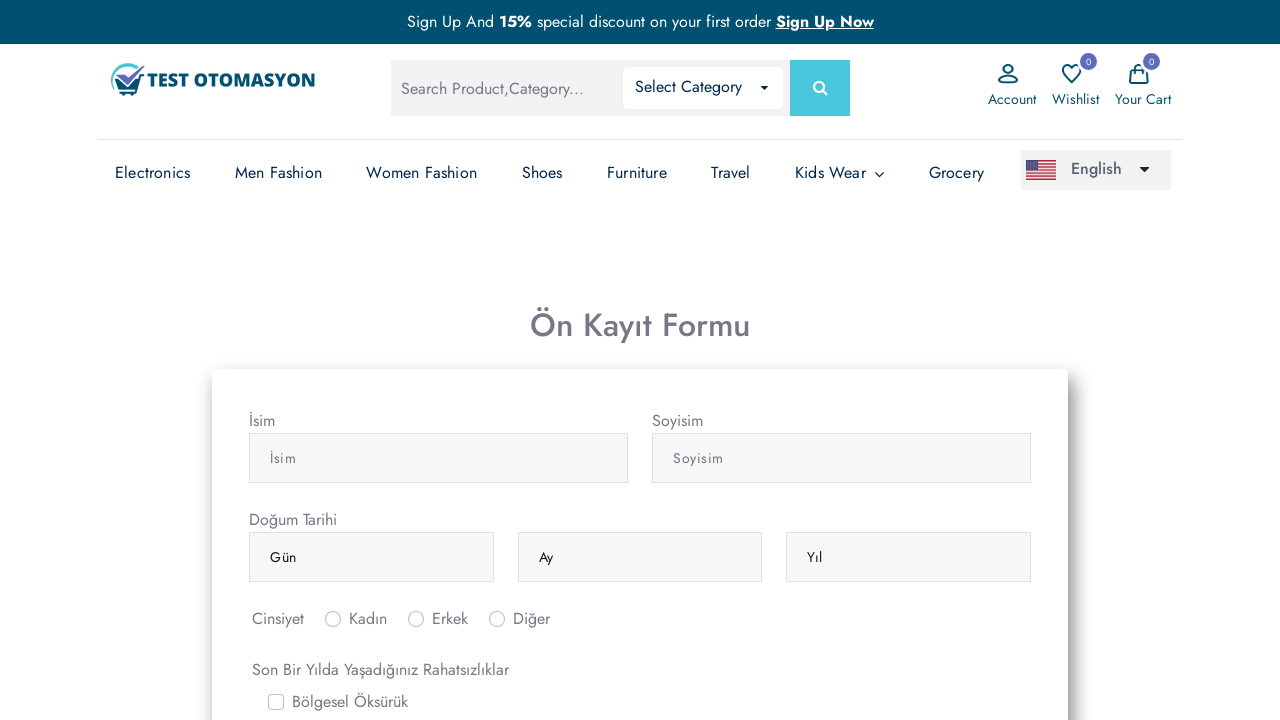

Clicked on the male radio button label text at (450, 619) on xpath=//label[@for='inlineRadio2']
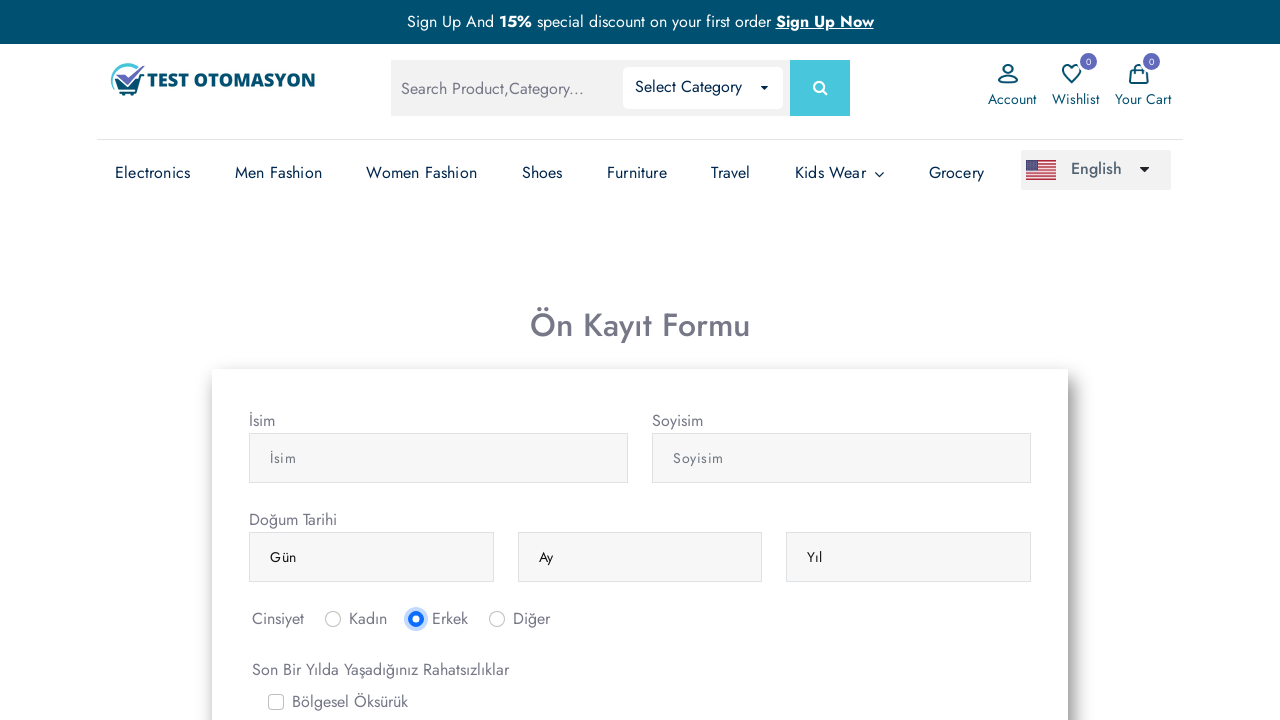

Located female radio button element
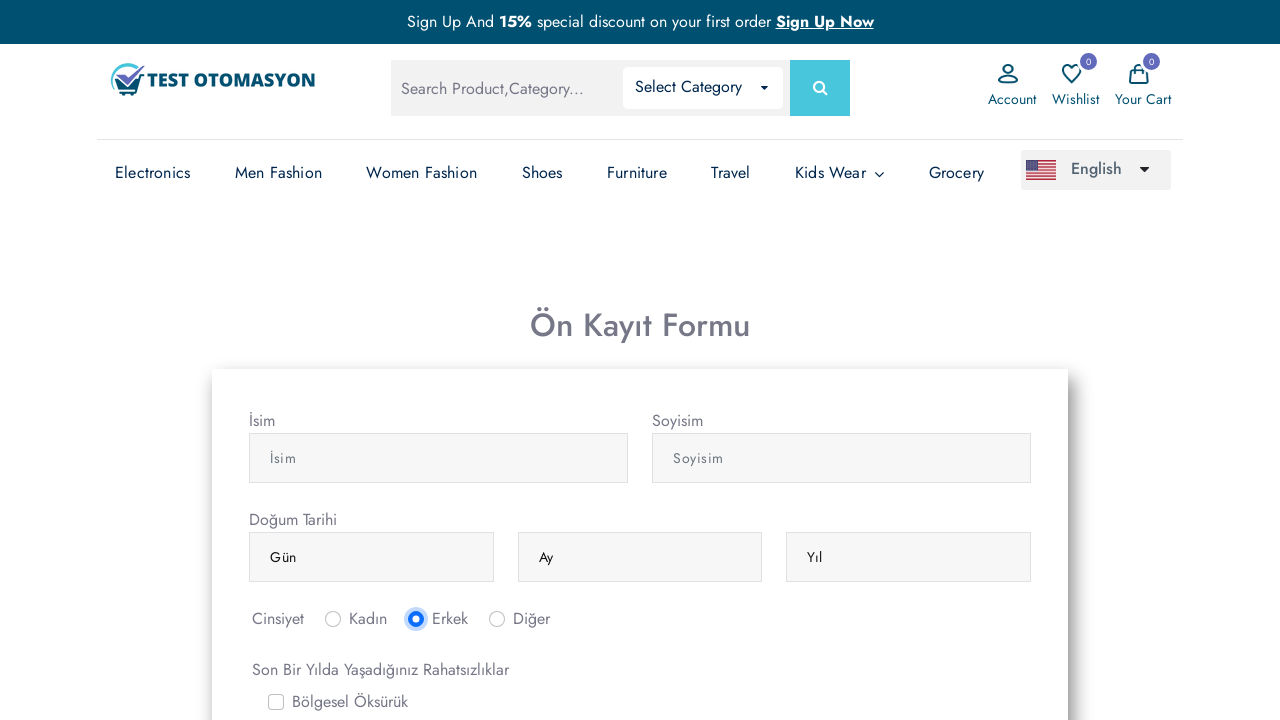

Located male radio button element
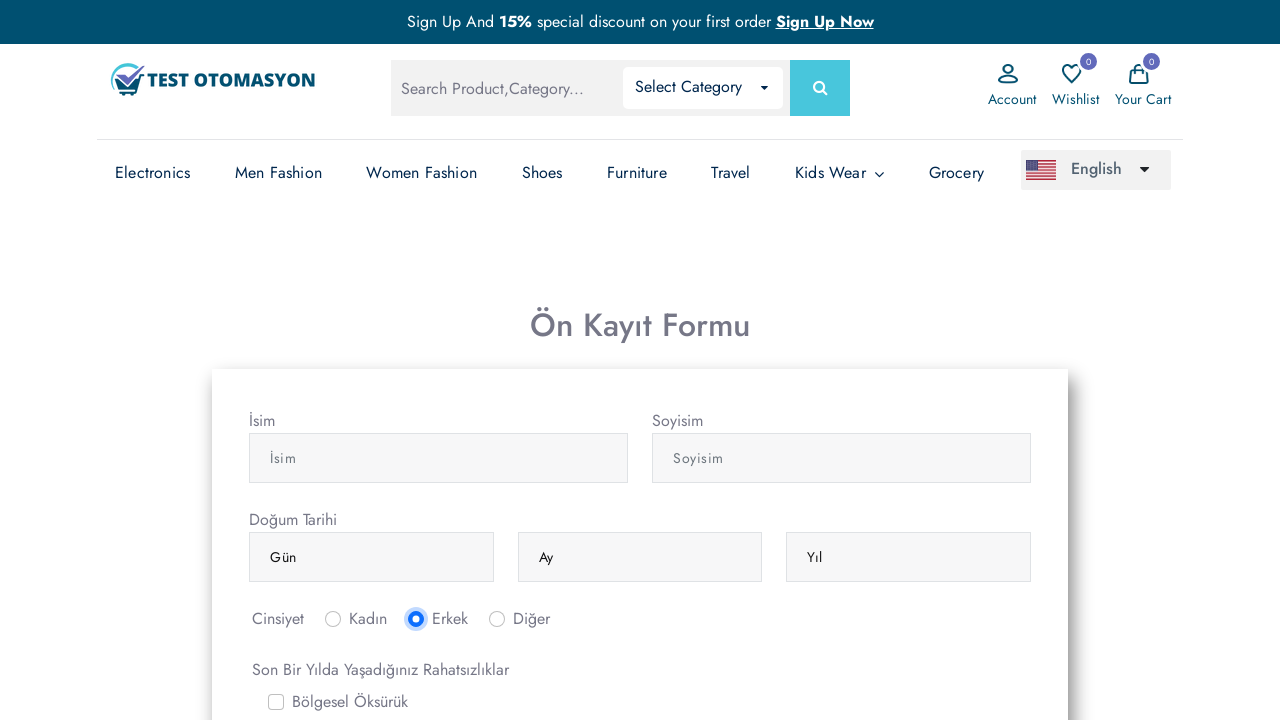

Located other radio button element
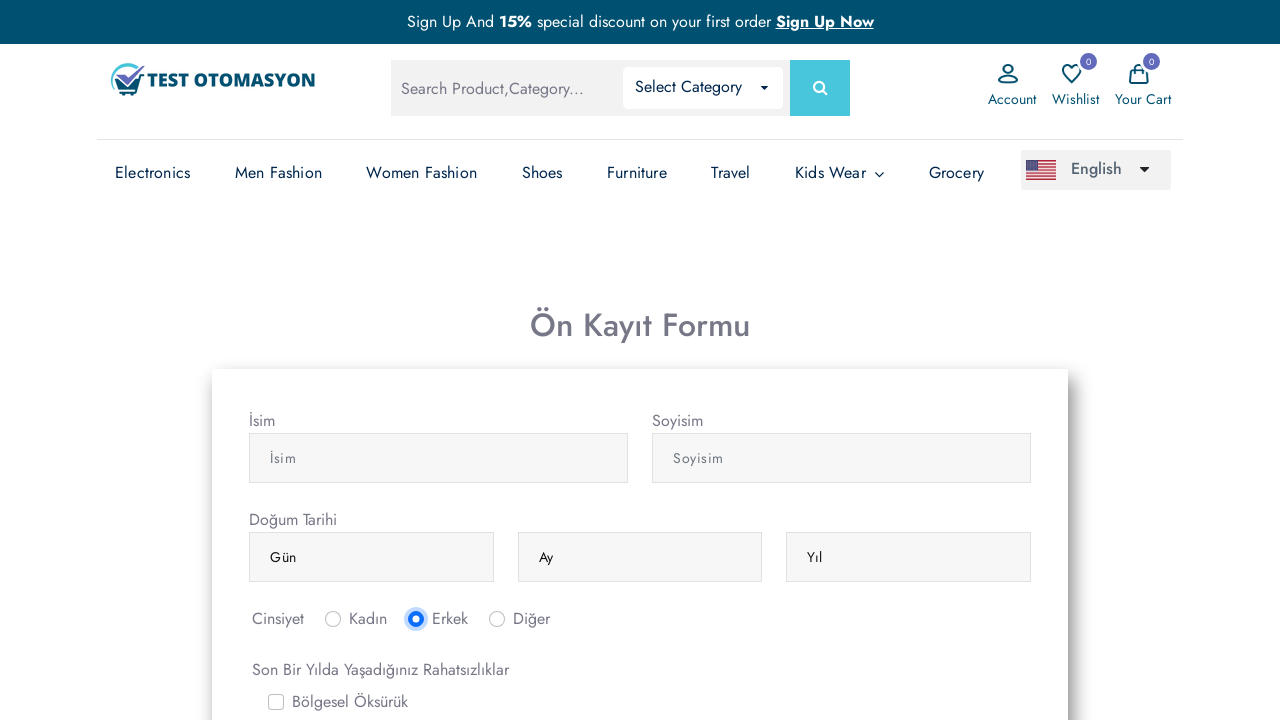

Verified that male radio button is checked
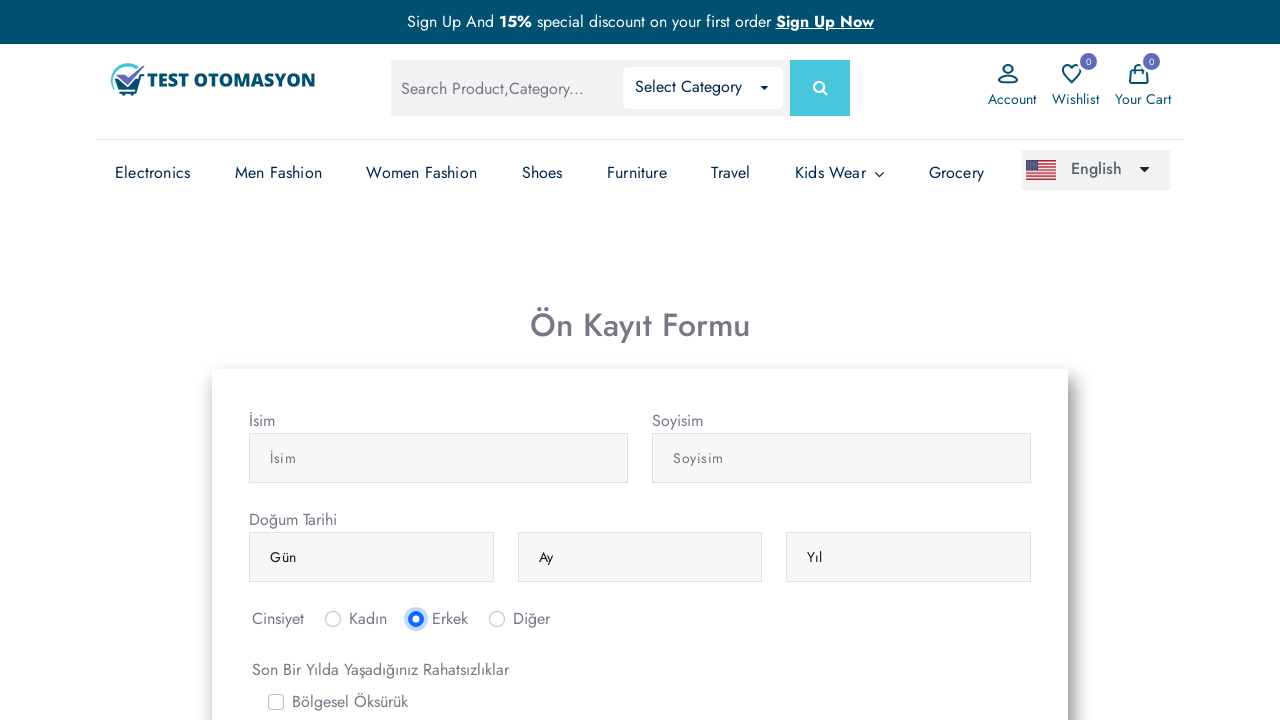

Verified that female radio button is not checked
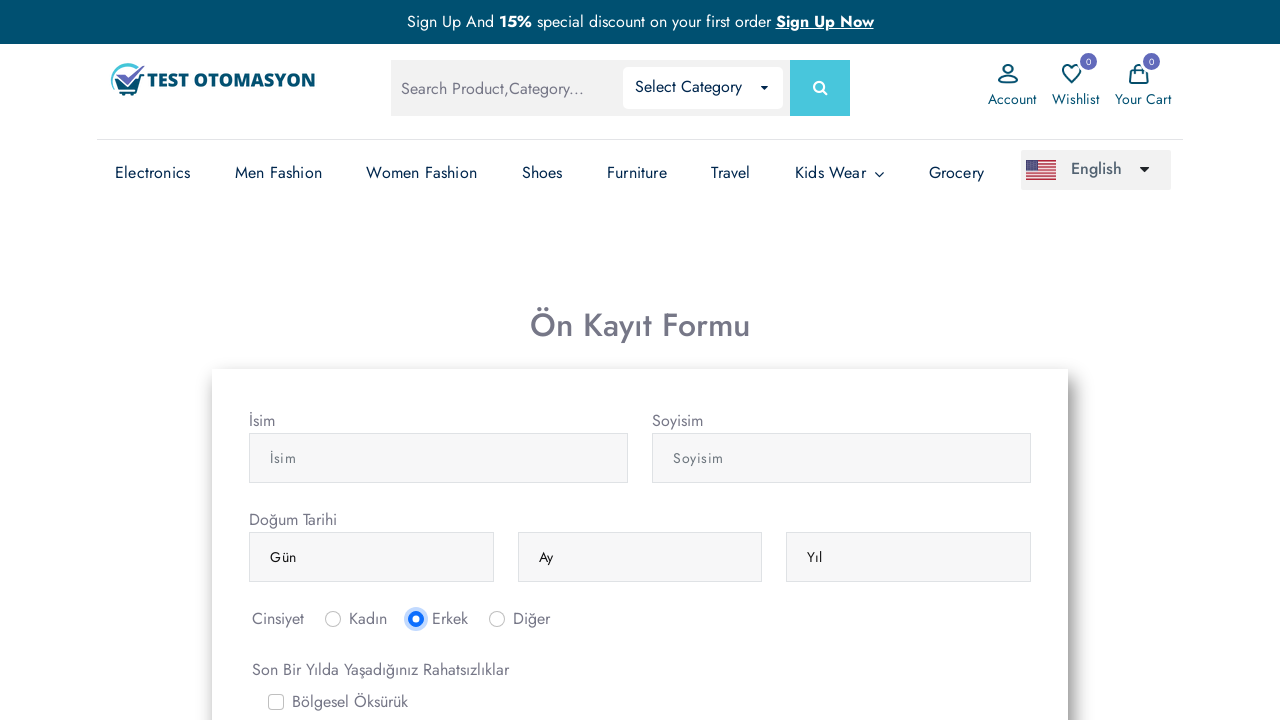

Verified that other radio button is not checked
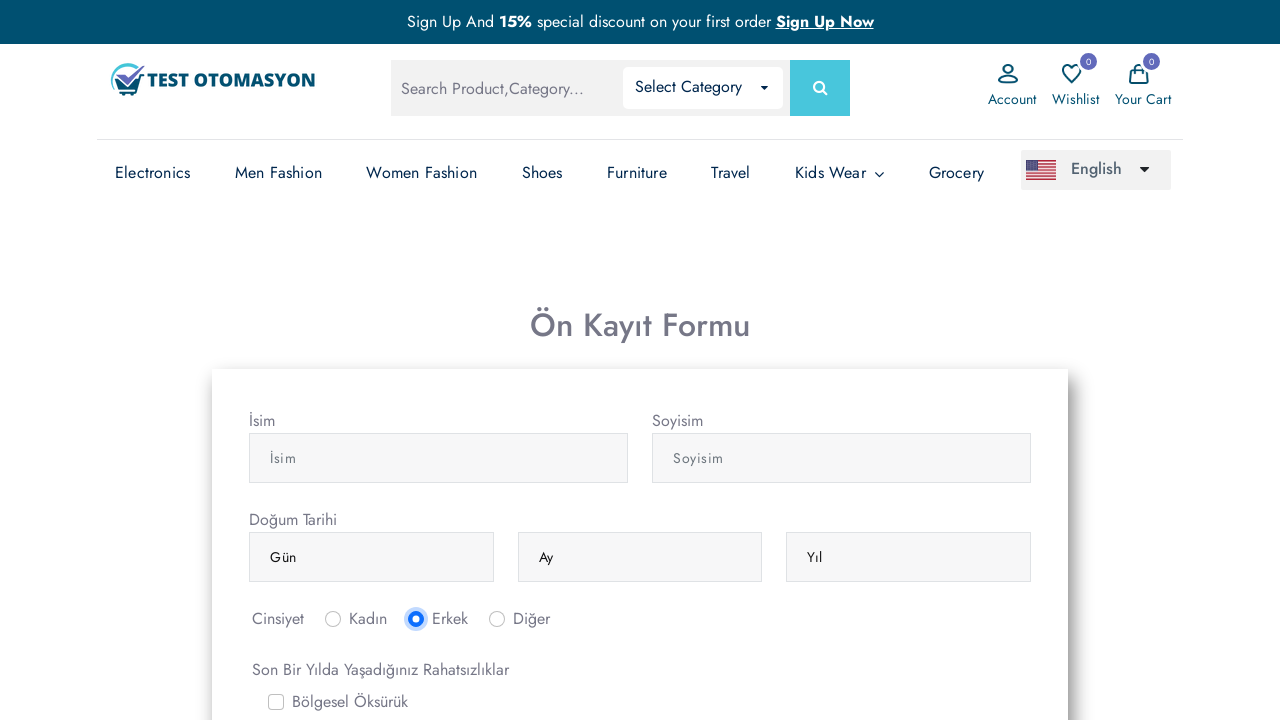

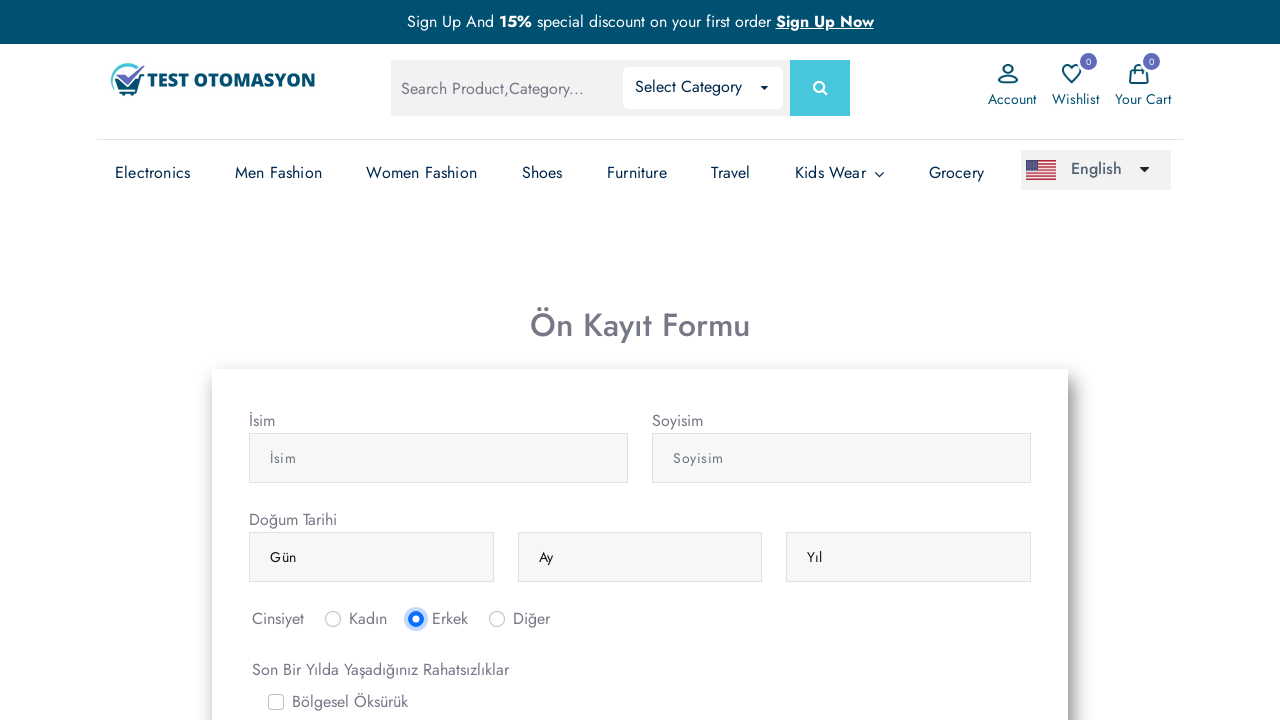